Tests unchecking a completed todo item to mark it as incomplete

Starting URL: https://demo.playwright.dev/todomvc

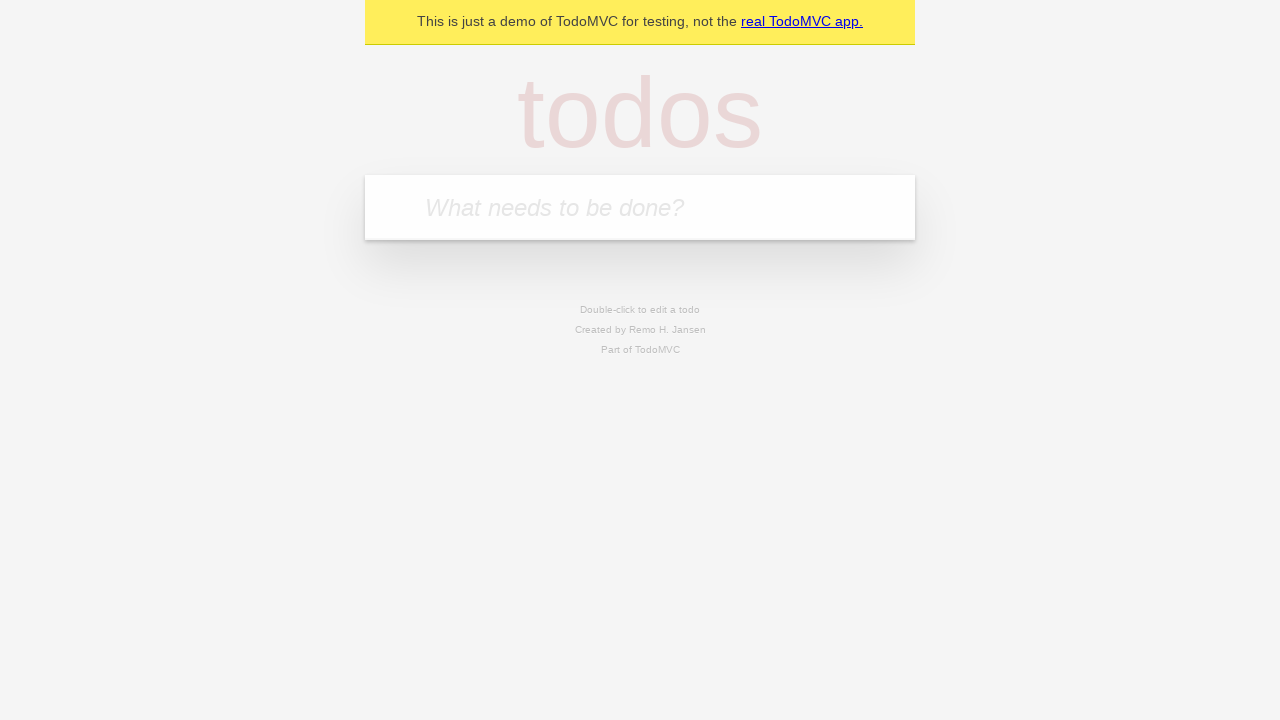

Filled todo input with 'buy some cheese' on internal:attr=[placeholder="What needs to be done?"i]
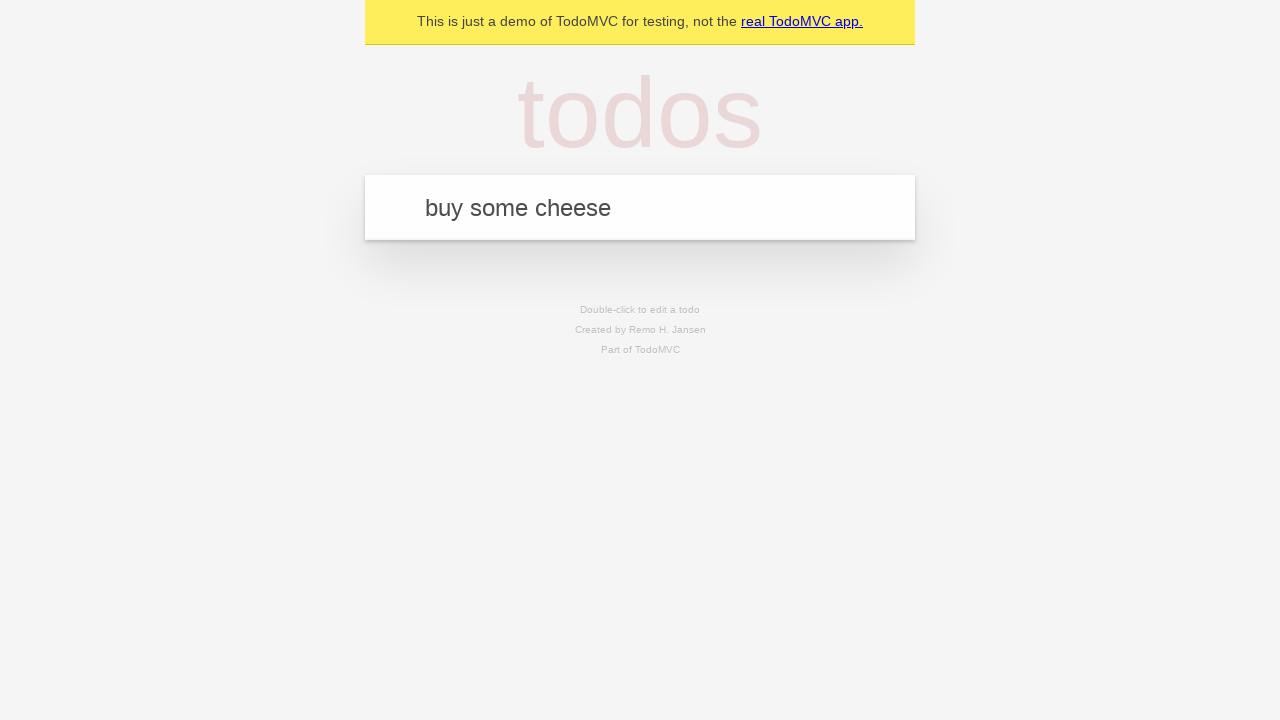

Pressed Enter to create todo item 'buy some cheese' on internal:attr=[placeholder="What needs to be done?"i]
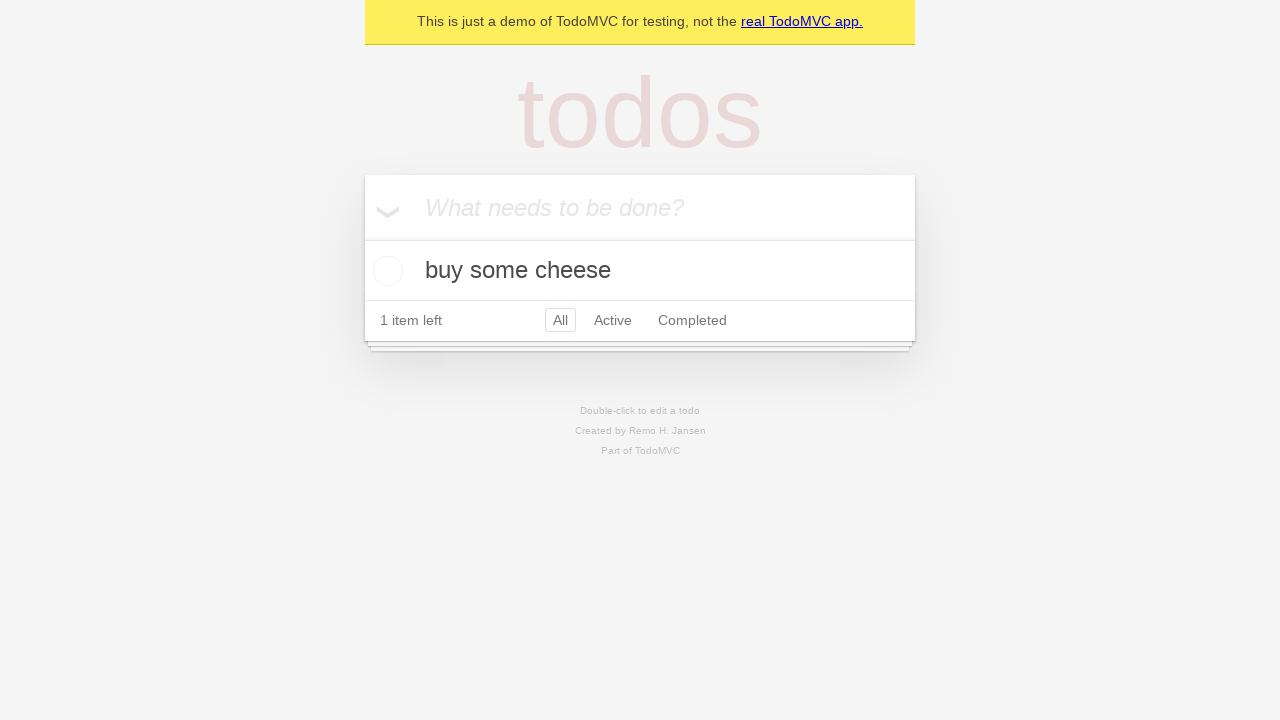

Filled todo input with 'feed the cat' on internal:attr=[placeholder="What needs to be done?"i]
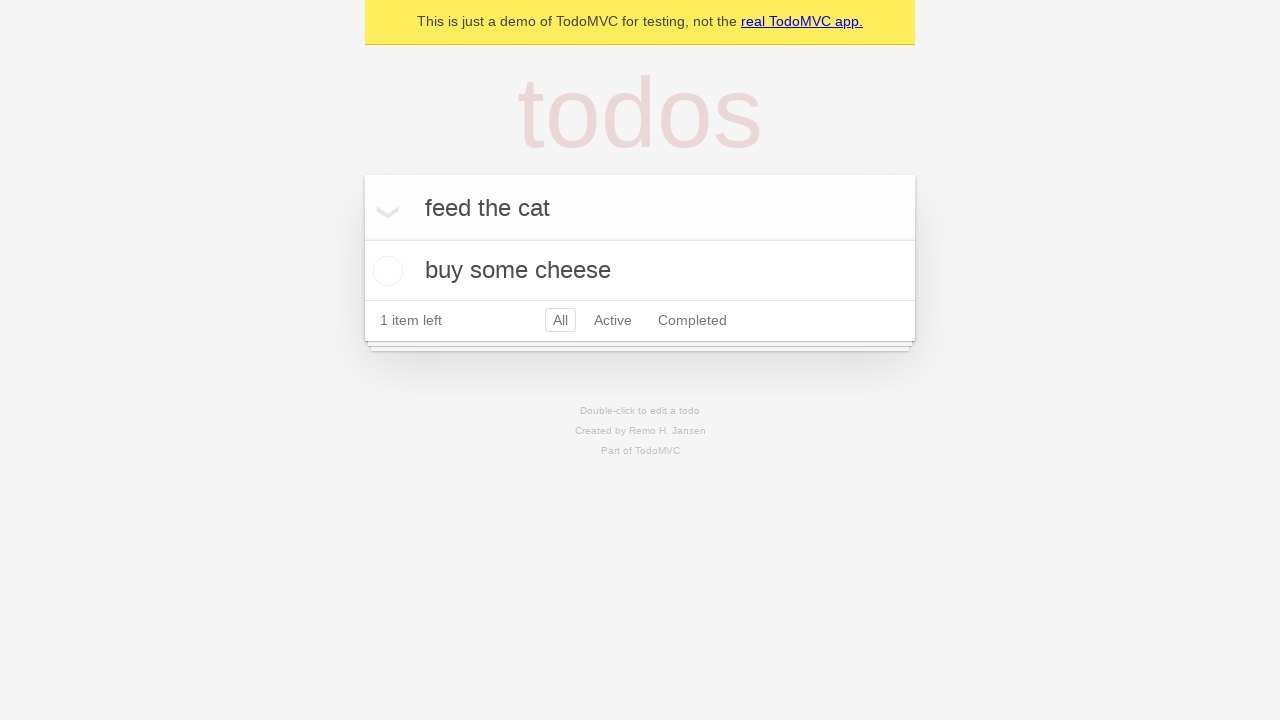

Pressed Enter to create todo item 'feed the cat' on internal:attr=[placeholder="What needs to be done?"i]
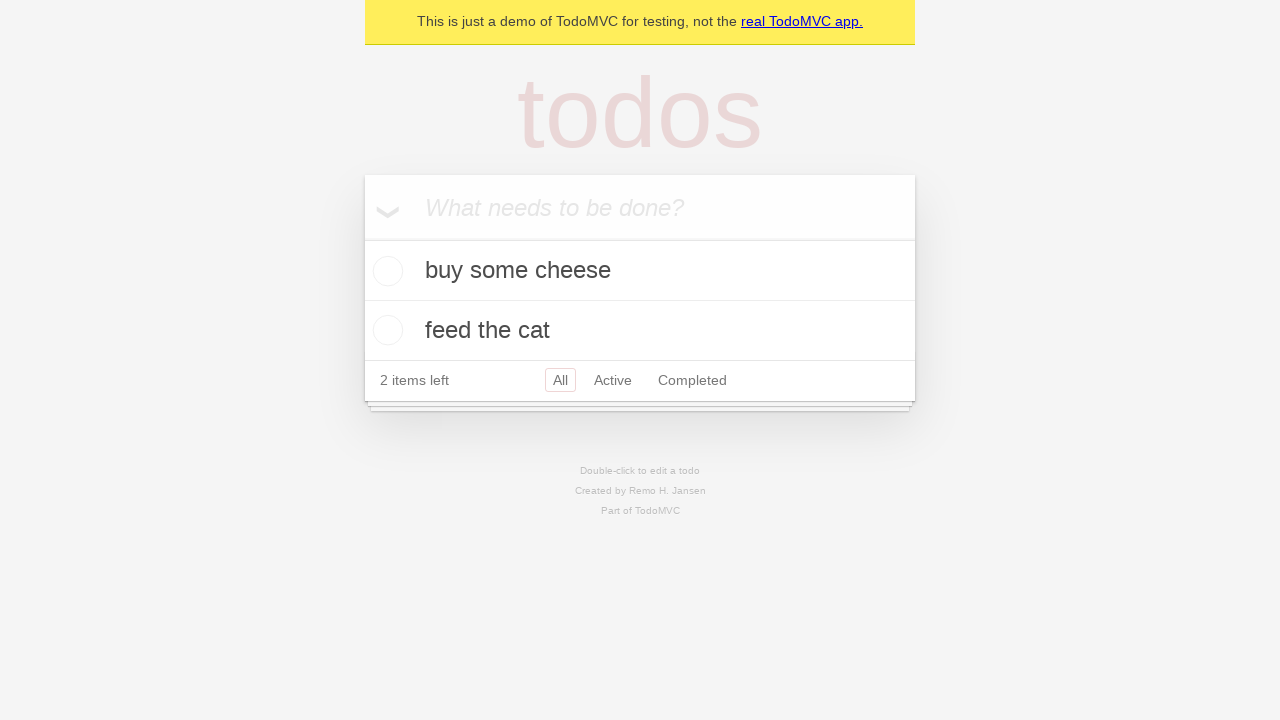

Waited for second todo item to load
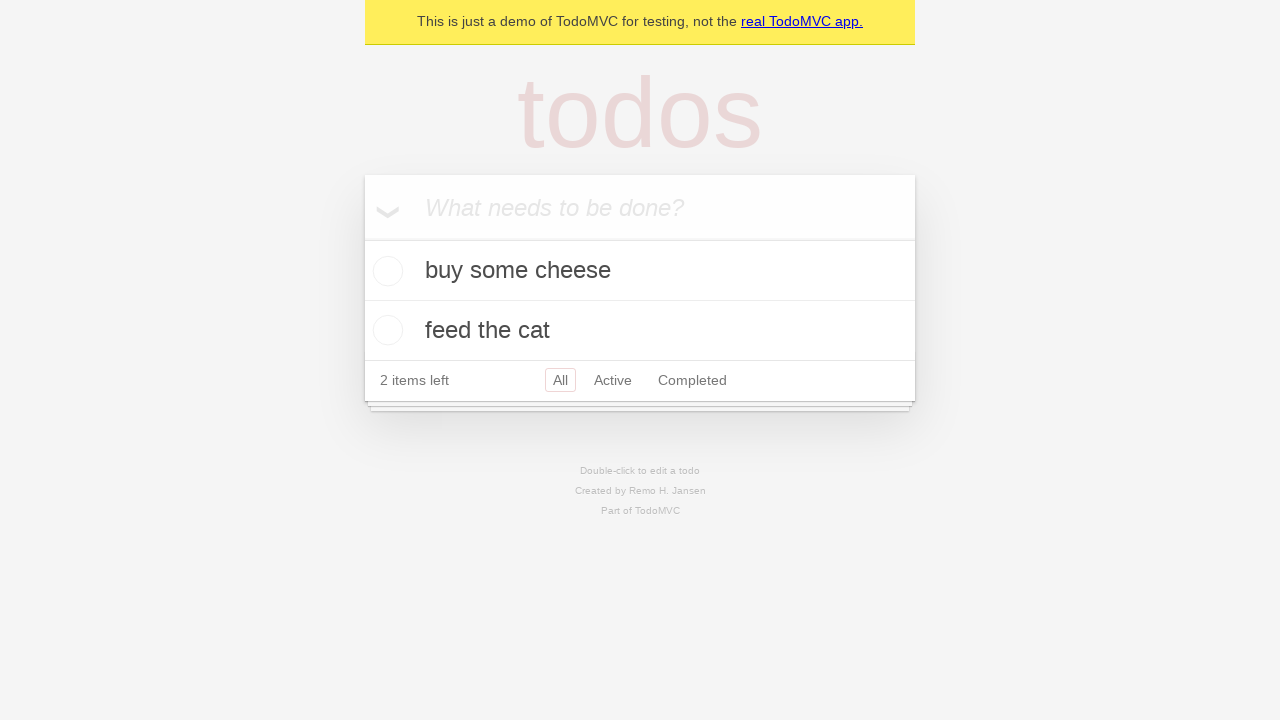

Located first todo item
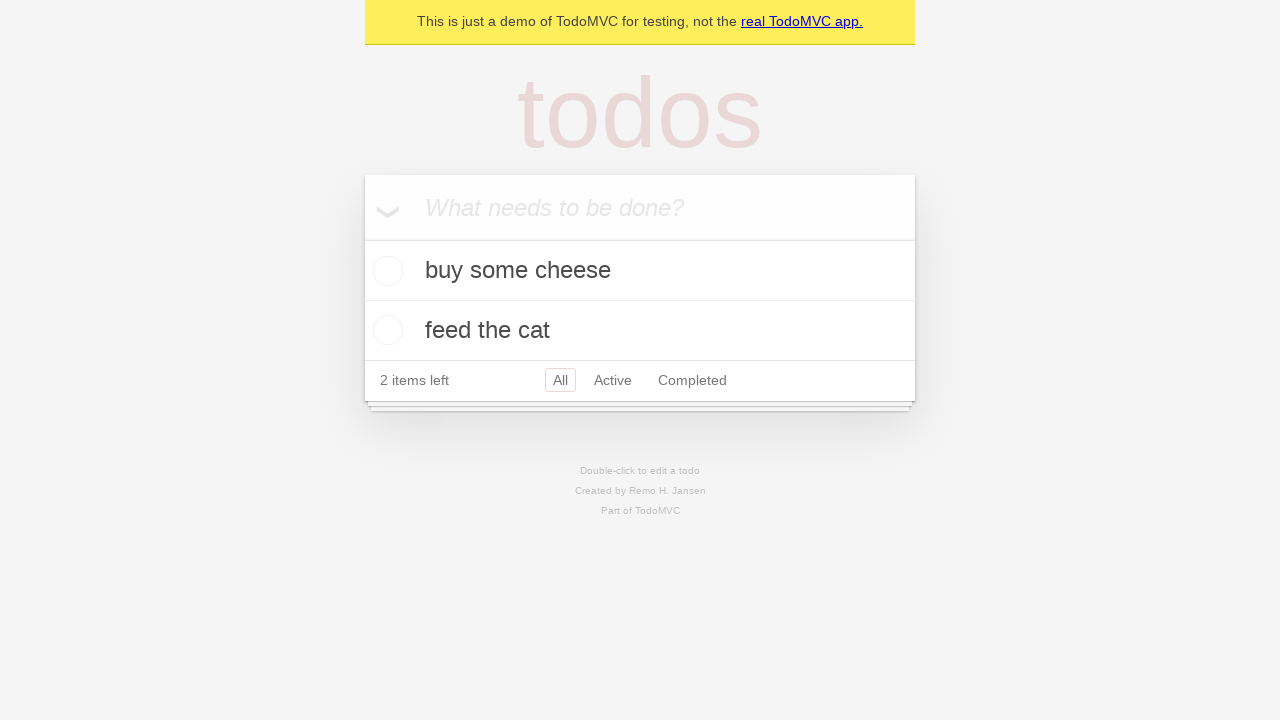

Located checkbox for first todo item
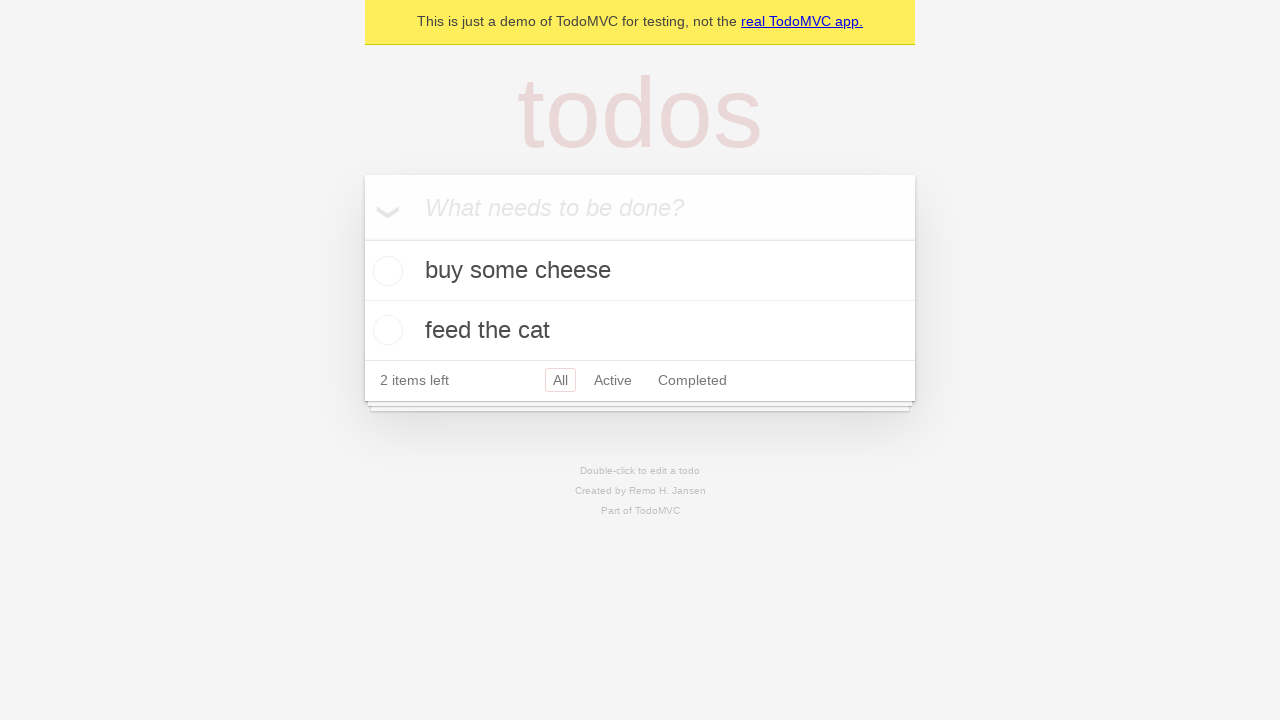

Checked the first todo item to mark it as complete at (385, 271) on internal:testid=[data-testid="todo-item"s] >> nth=0 >> internal:role=checkbox
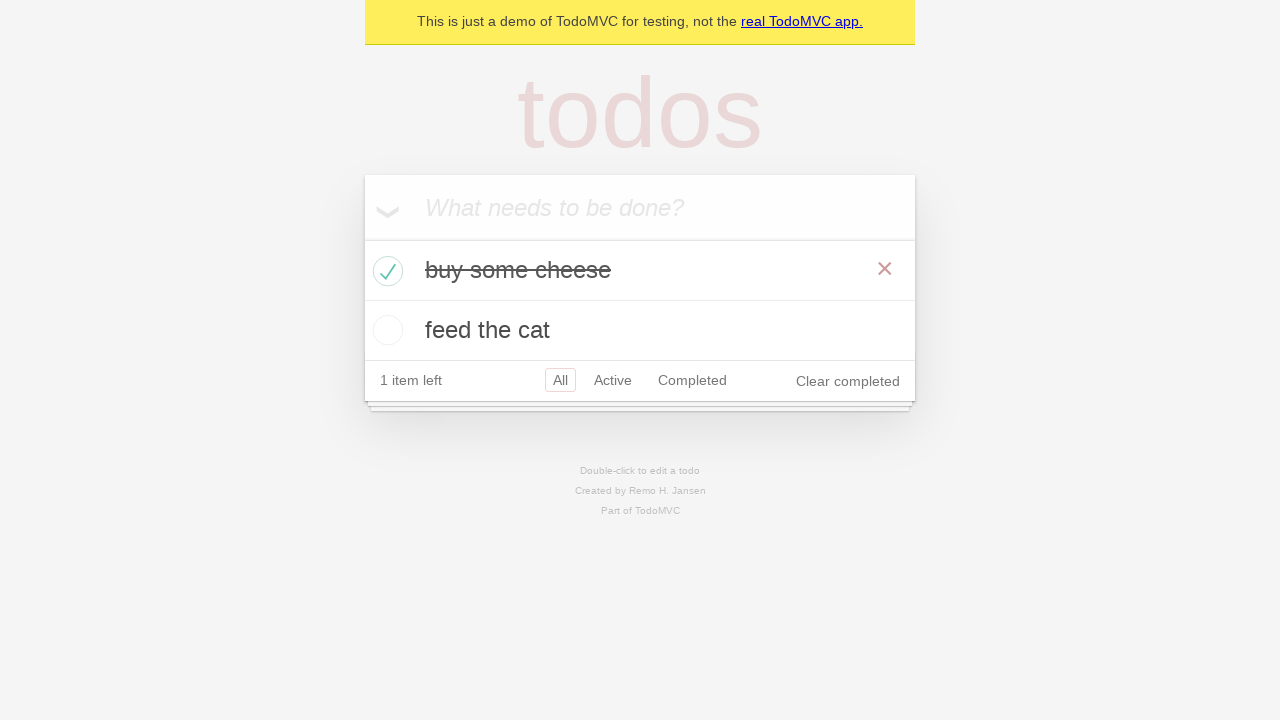

Unchecked the first todo item to mark it as incomplete at (385, 271) on internal:testid=[data-testid="todo-item"s] >> nth=0 >> internal:role=checkbox
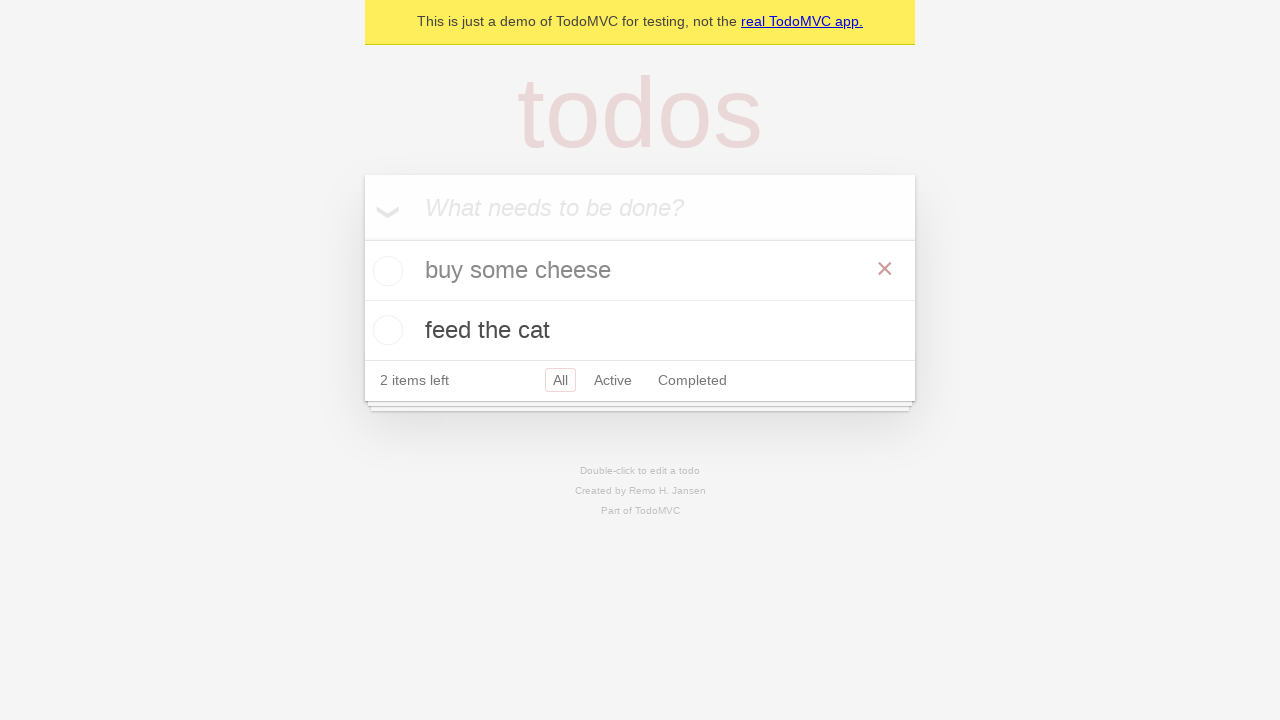

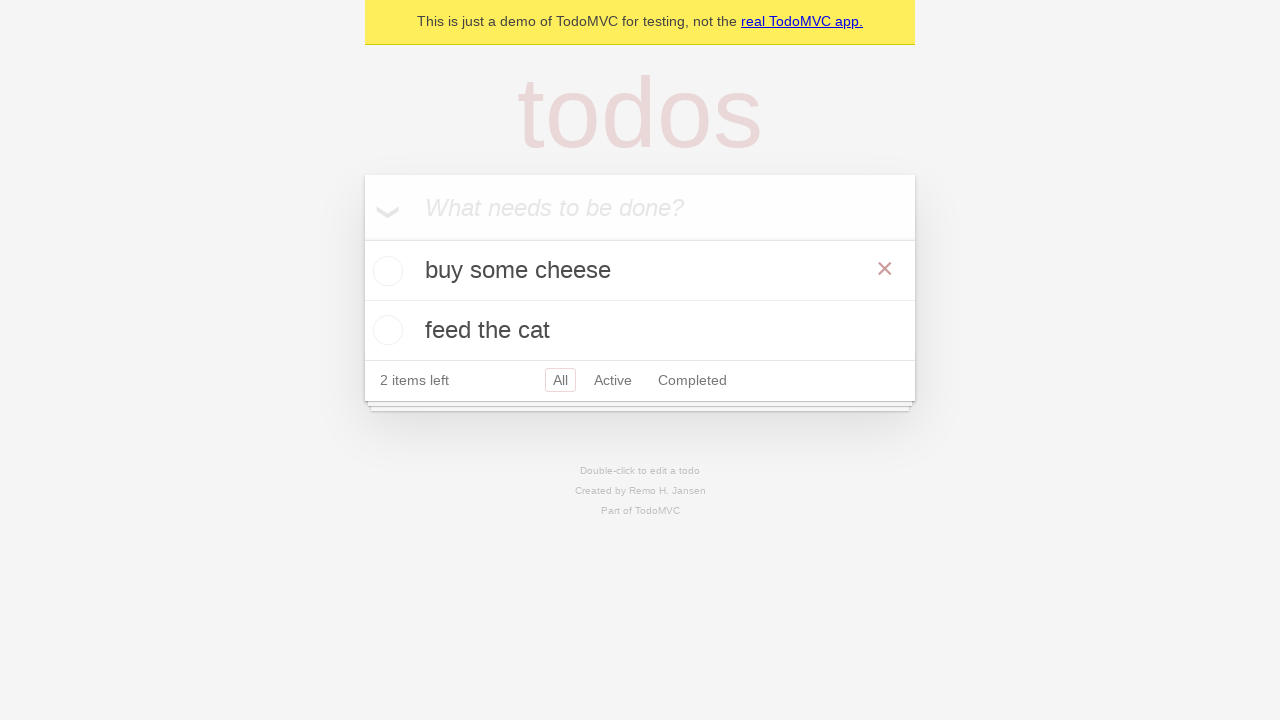